Tests drag and drop functionality by dragging column A to column B position

Starting URL: https://practice.expandtesting.com/drag-and-drop

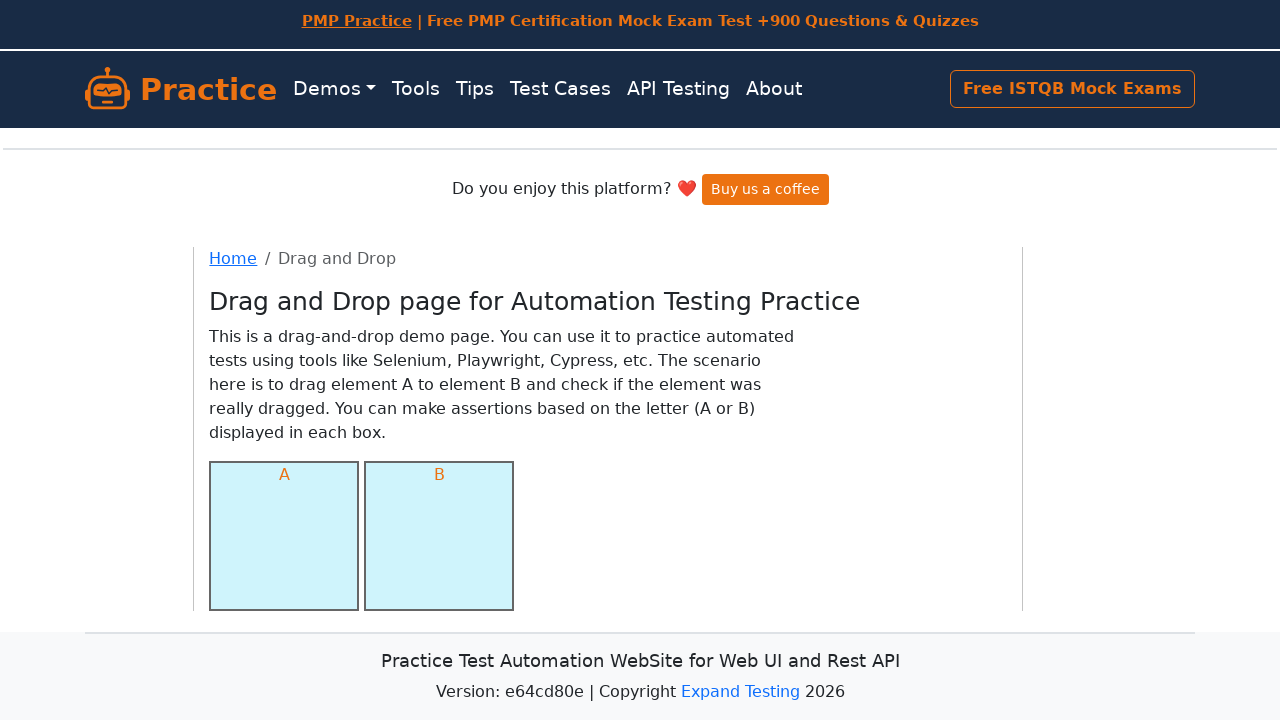

Waited for column A element to load
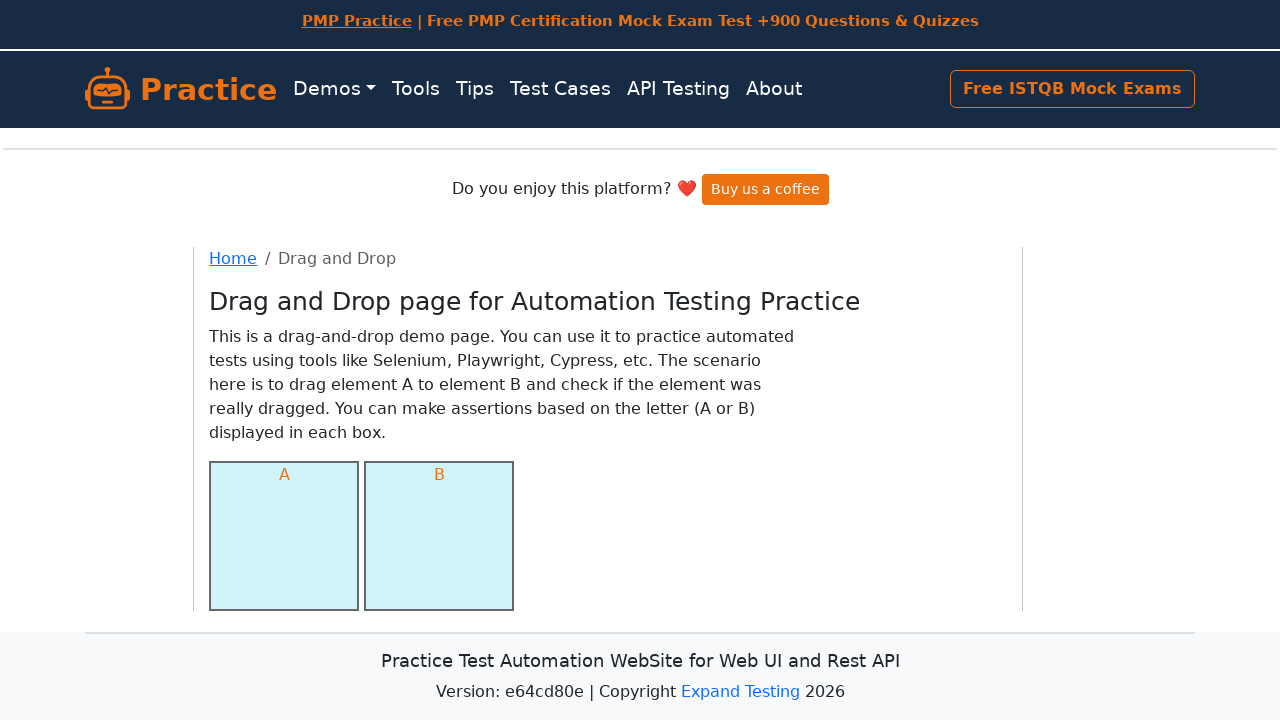

Waited for column B element to load
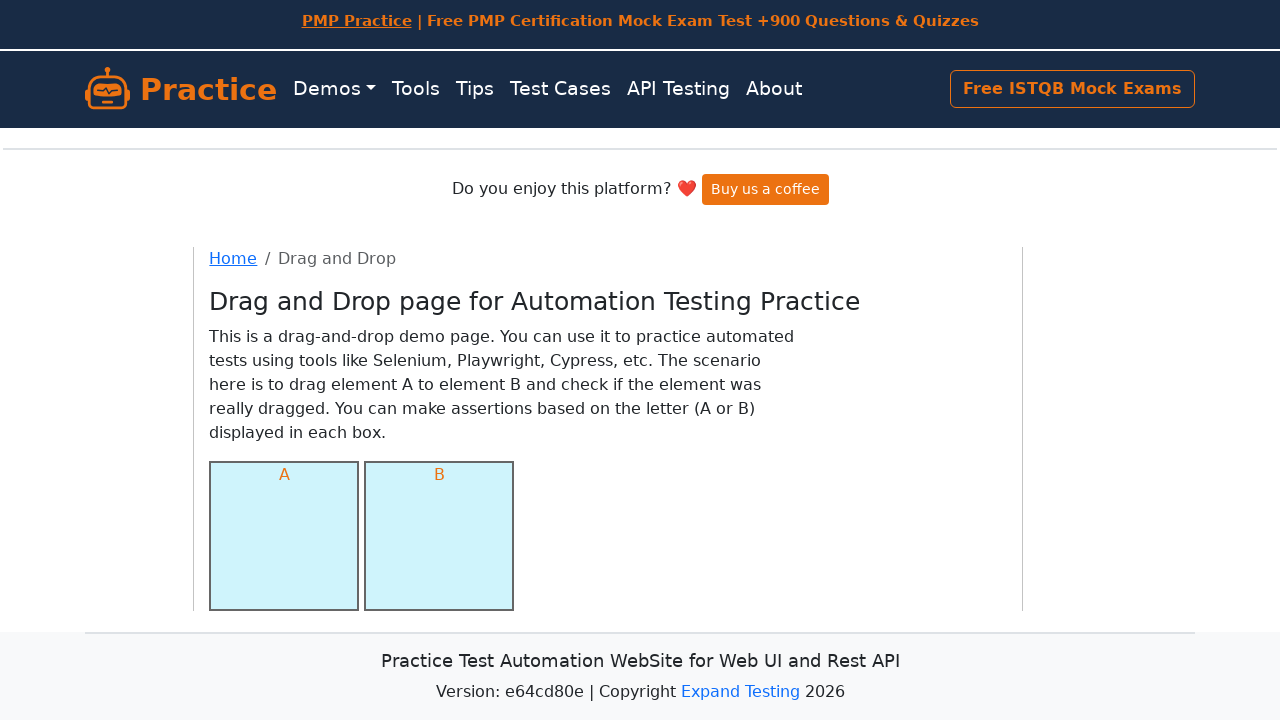

Located column A element
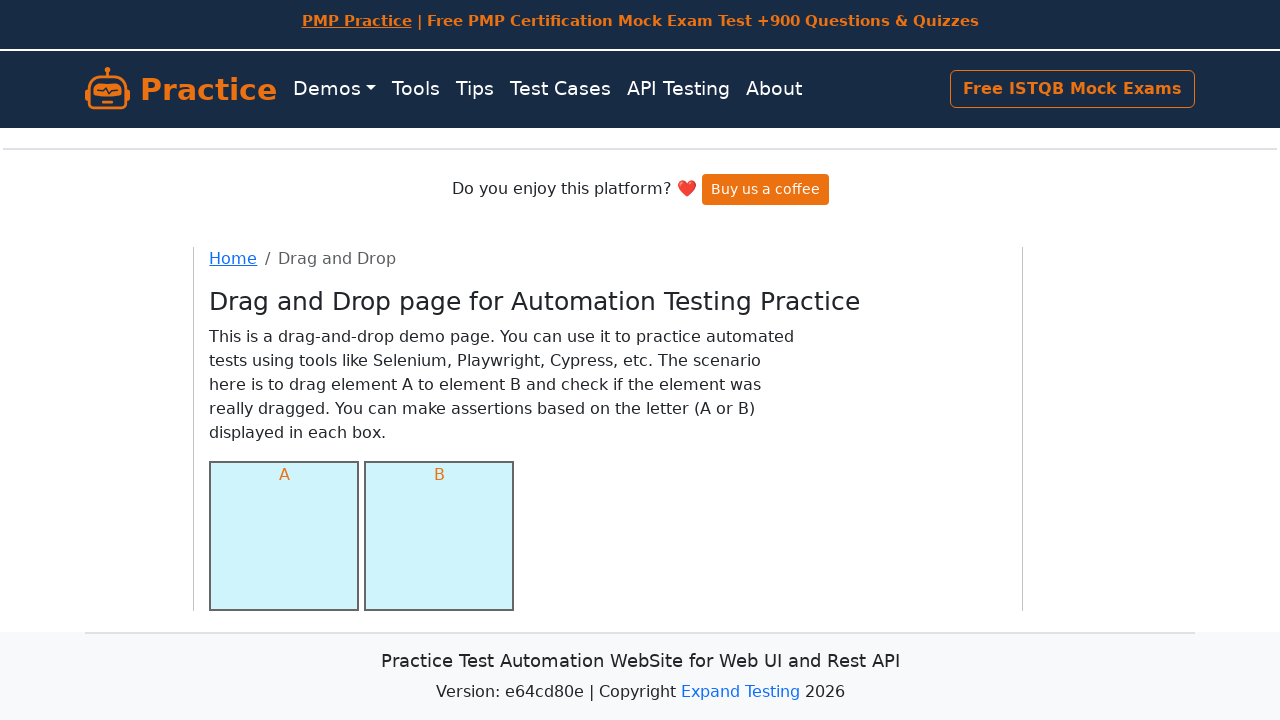

Located column B element
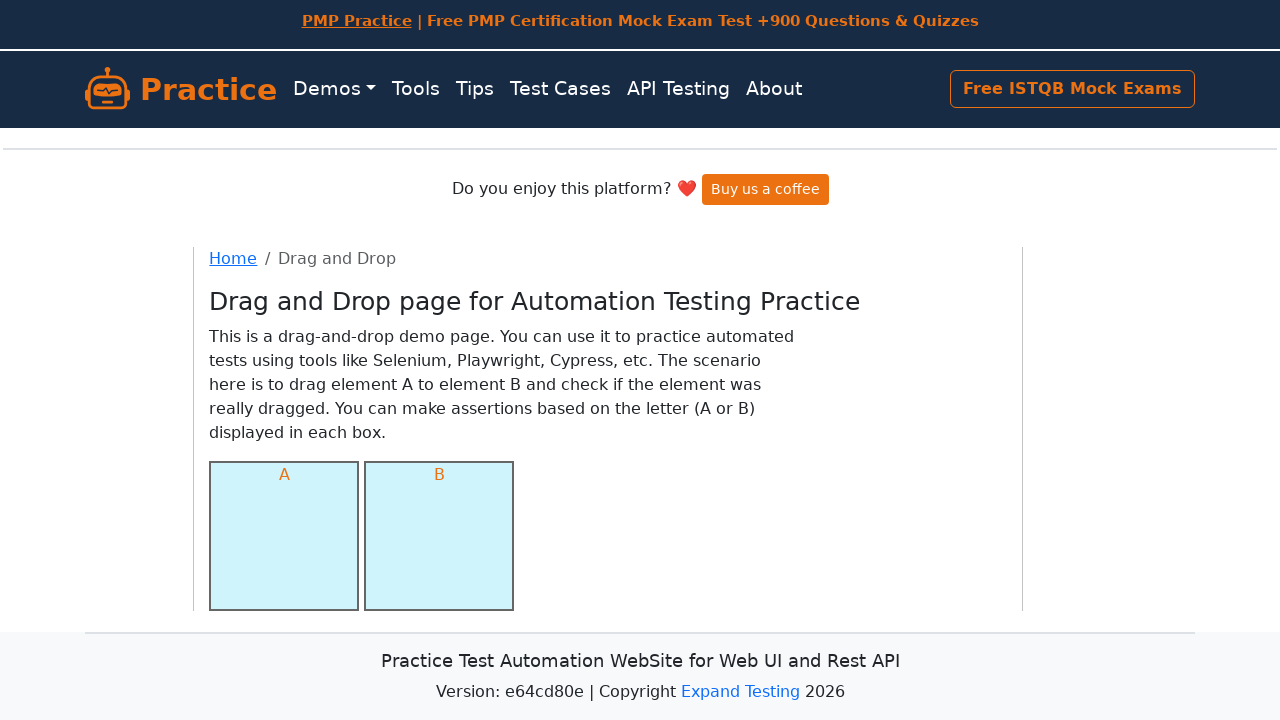

Dragged column A to column B position at (439, 536)
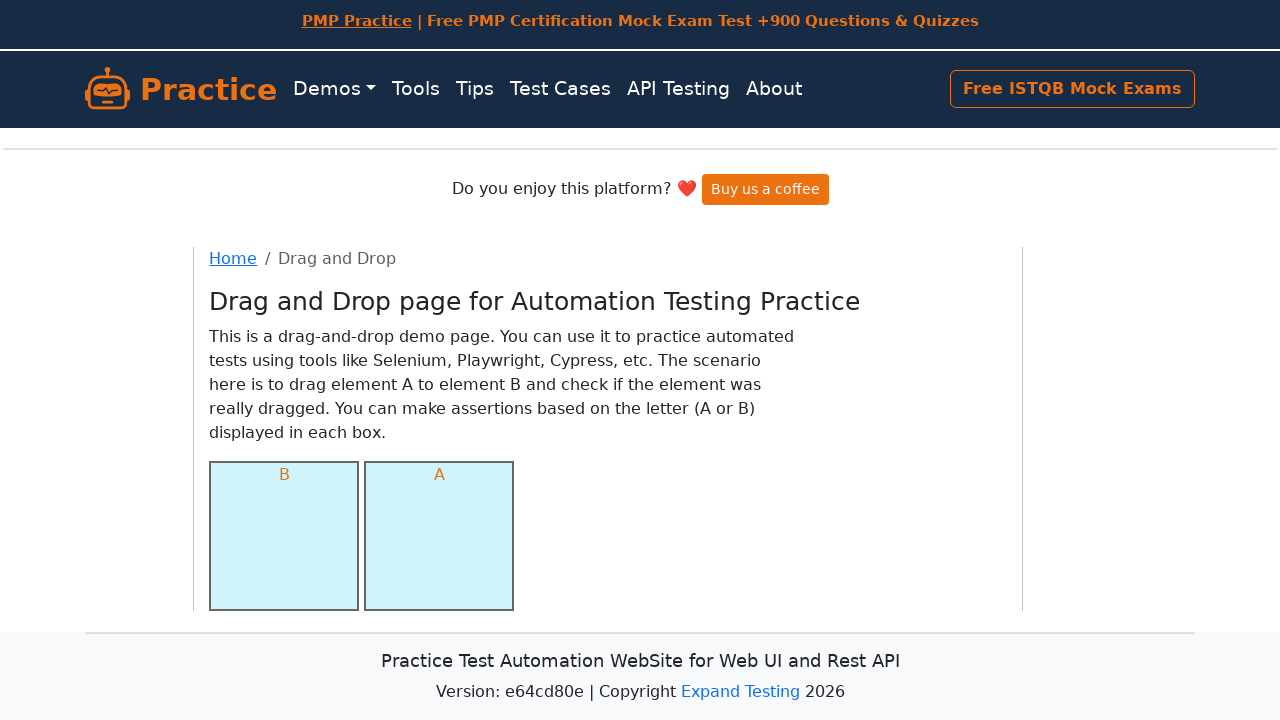

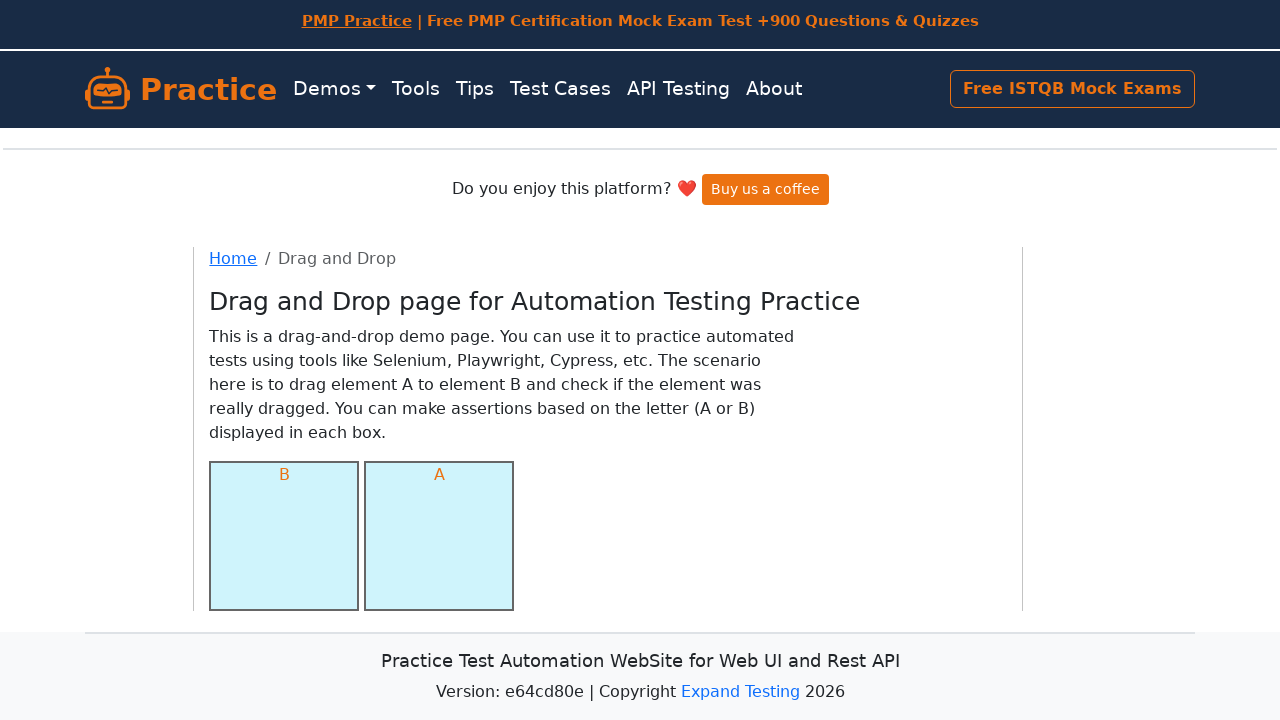